Tests the practice form on demoqa.com by filling all form fields (name, email, gender, mobile, date of birth, subjects, hobbies, file upload, address, state and city) and verifying the submitted data appears correctly in the result modal.

Starting URL: https://demoqa.com/automation-practice-form

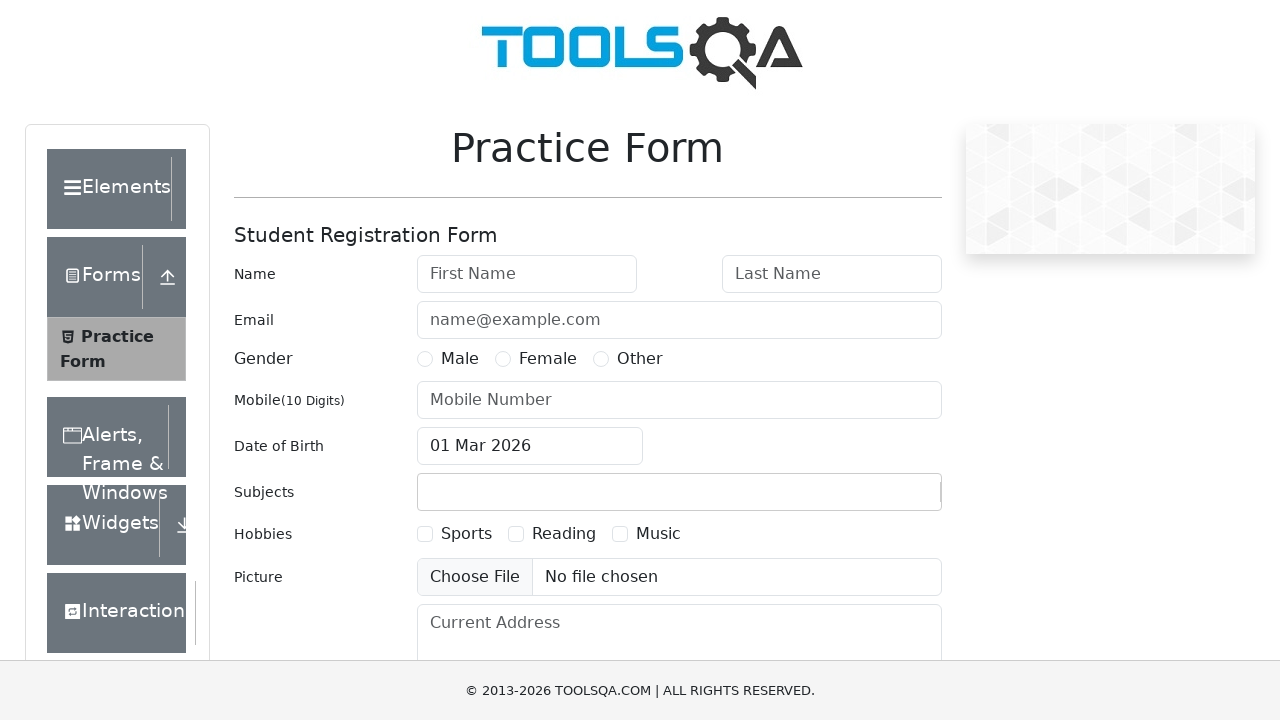

Removed footer element to prevent blocking interactions
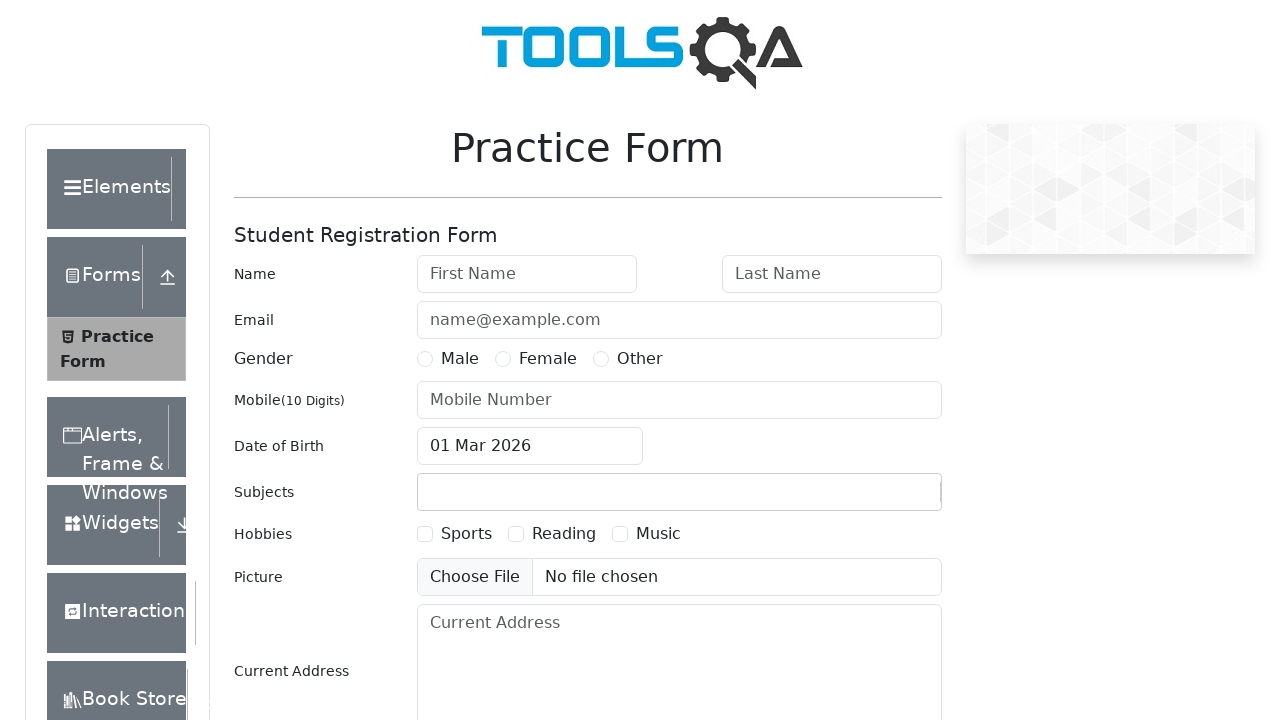

Removed fixed banner element to prevent blocking interactions
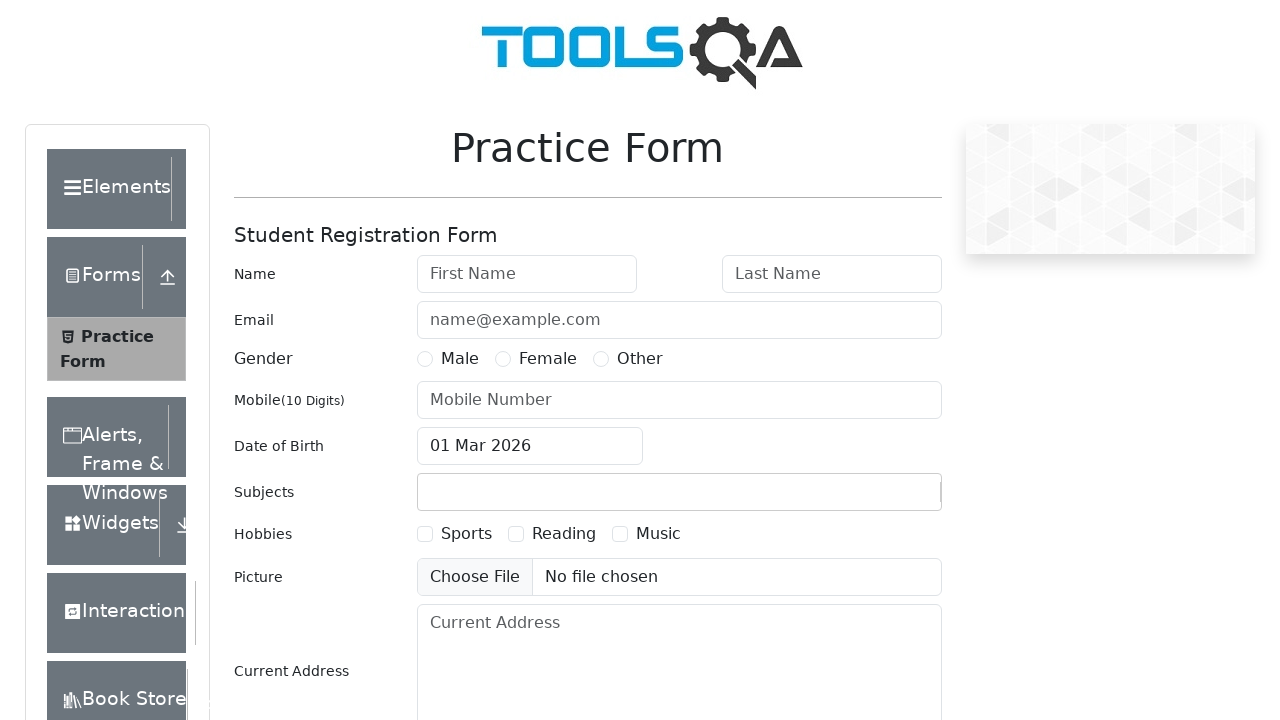

Filled first name field with 'Michael' on #firstName
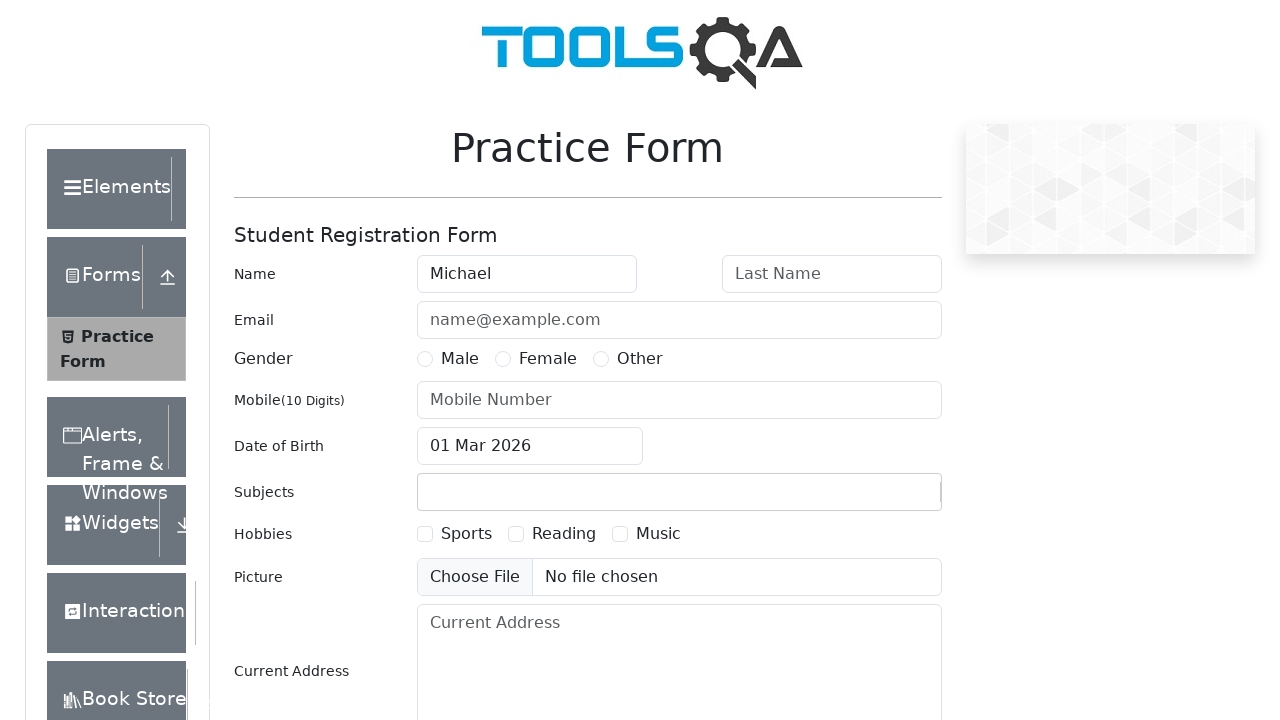

Filled last name field with 'Johnson' on #lastName
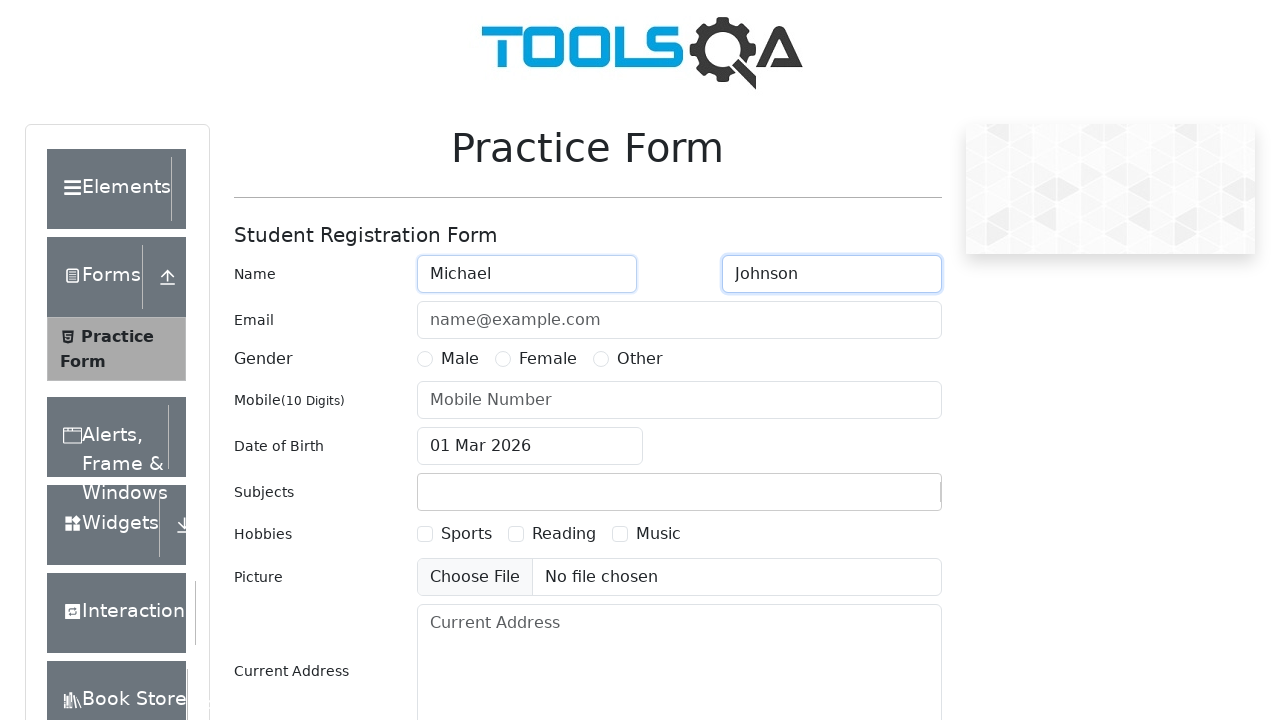

Filled email field with 'michael.johnson@testmail.com' on #userEmail
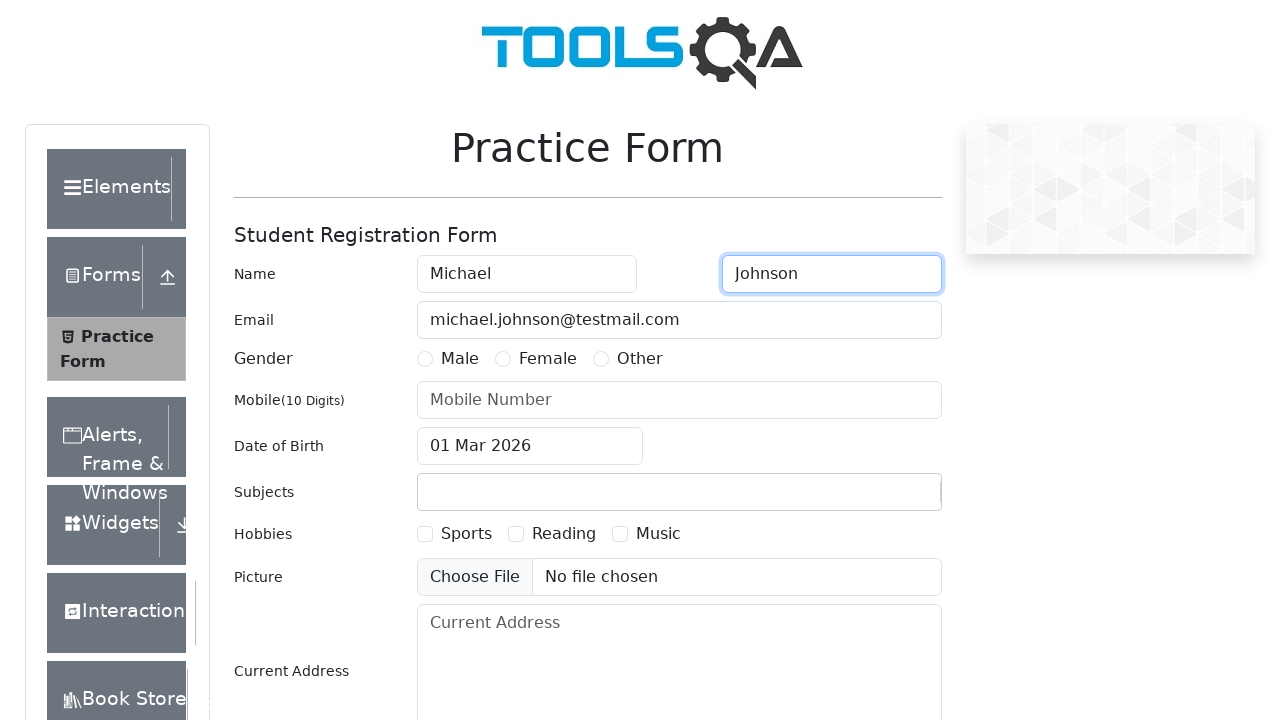

Selected gender 'Male' at (460, 359) on label[for='gender-radio-1']
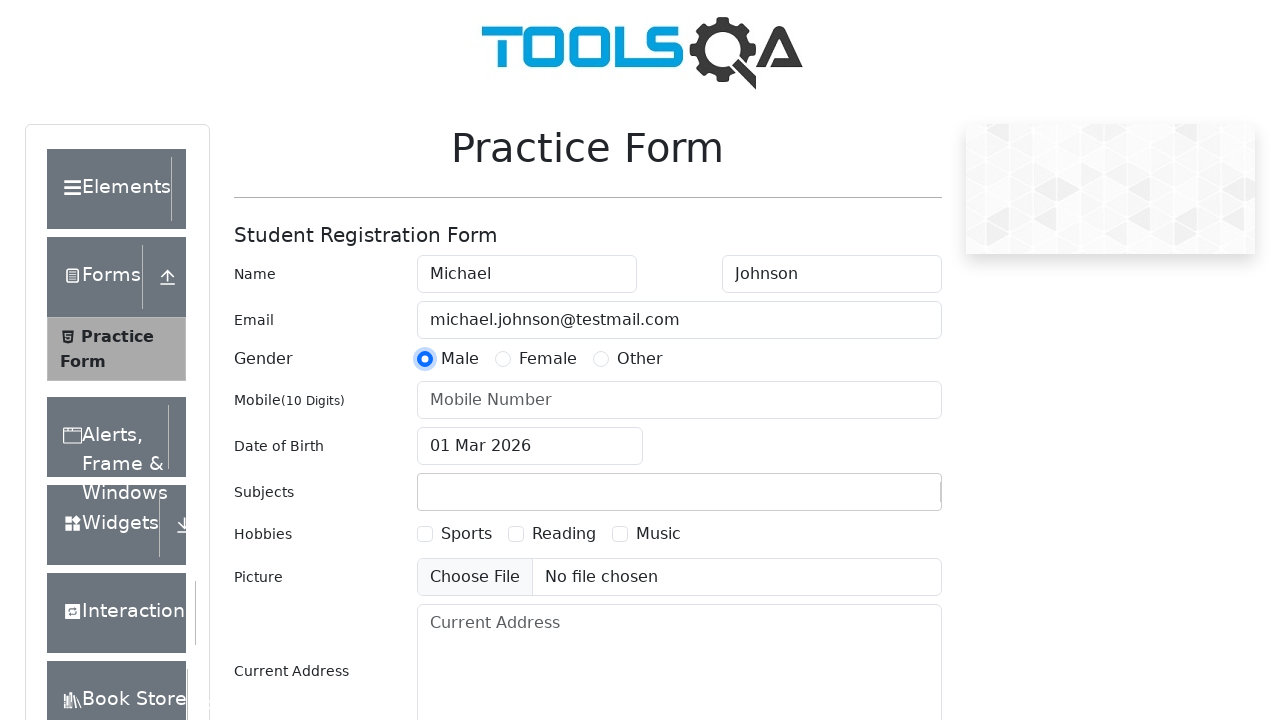

Filled mobile number field with '7845123690' on #userNumber
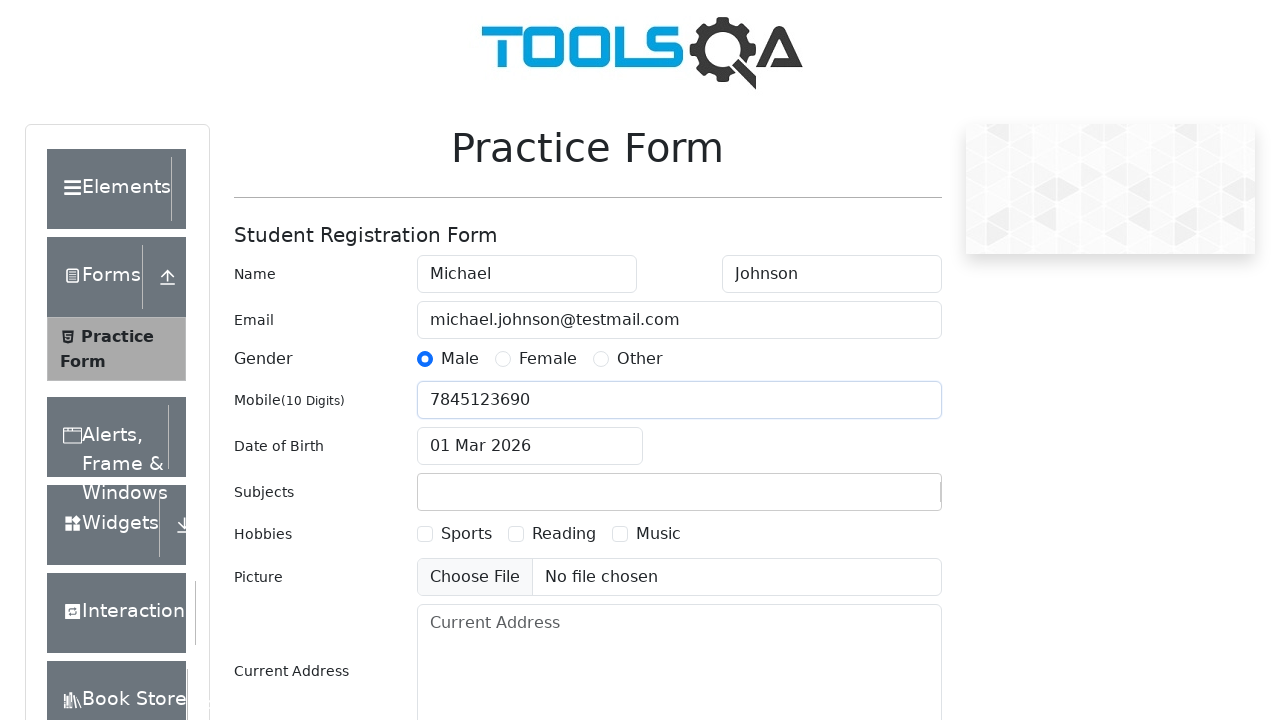

Opened date of birth calendar picker at (530, 446) on #dateOfBirthInput
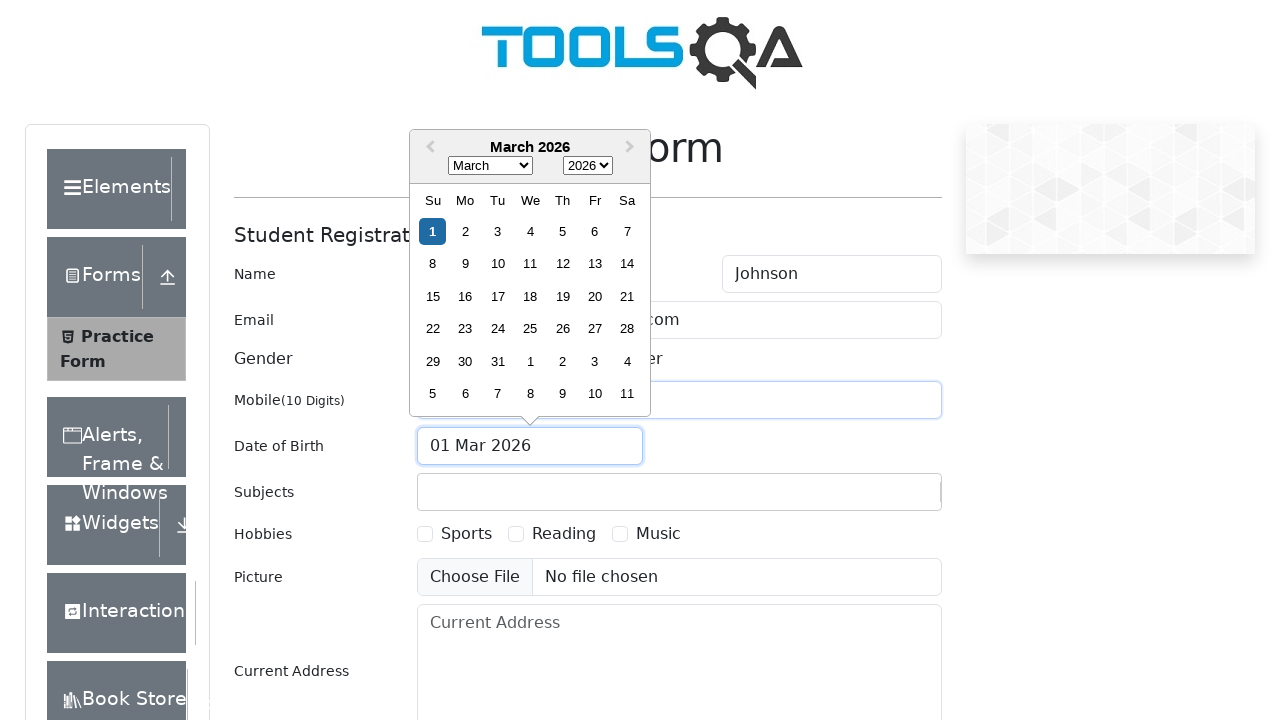

Selected month 'May' in date picker on .react-datepicker__month-select
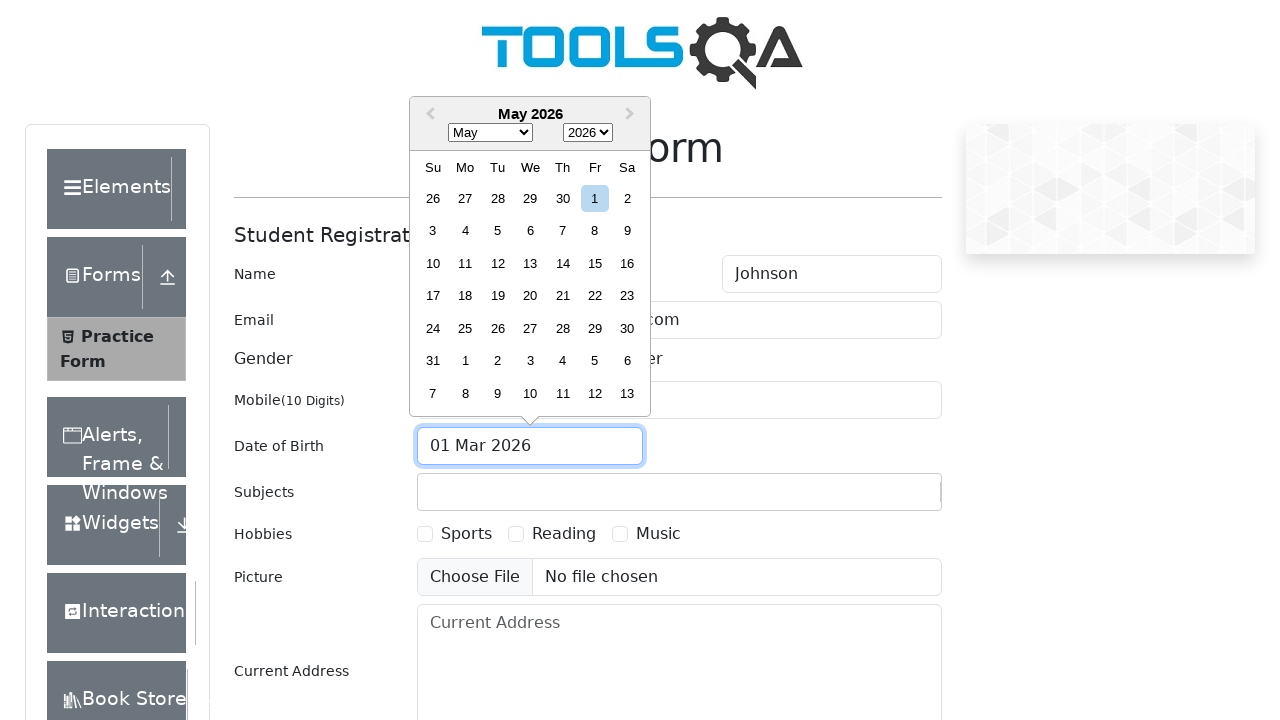

Selected year '1995' in date picker on .react-datepicker__year-select
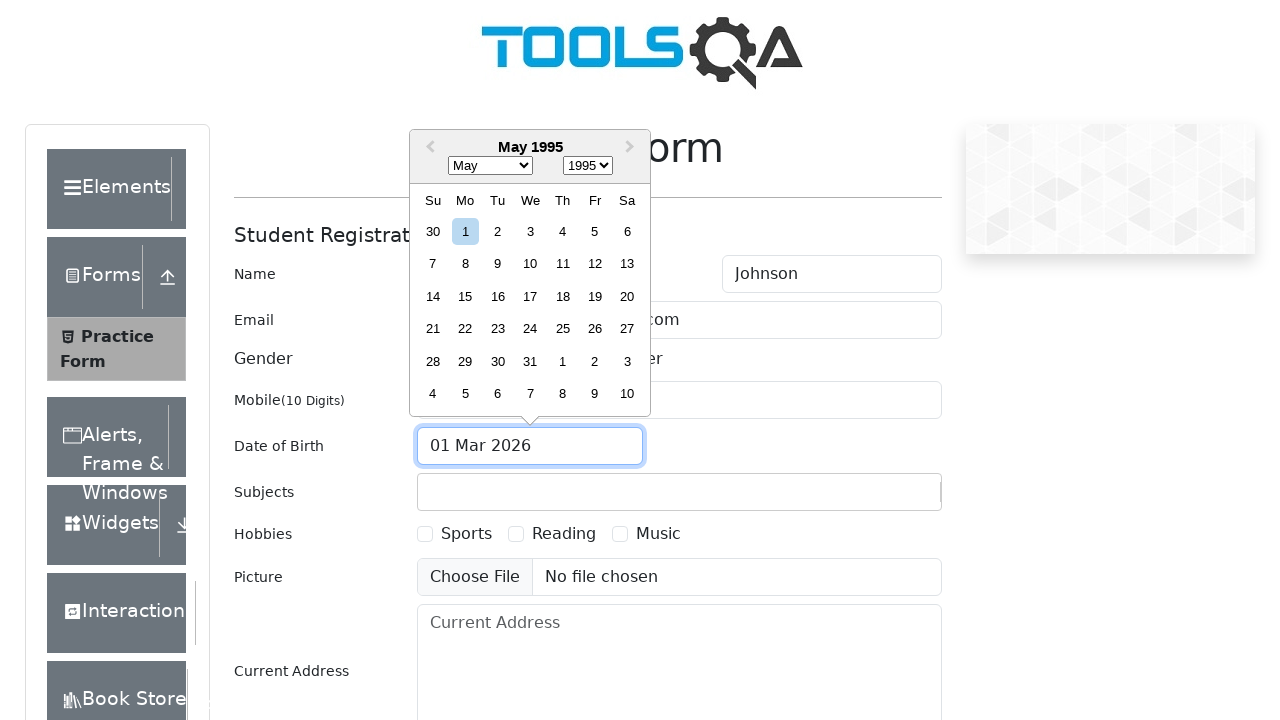

Selected day 15 from date picker calendar at (465, 296) on .react-datepicker__day--015:not(.react-datepicker__day--outside-month)
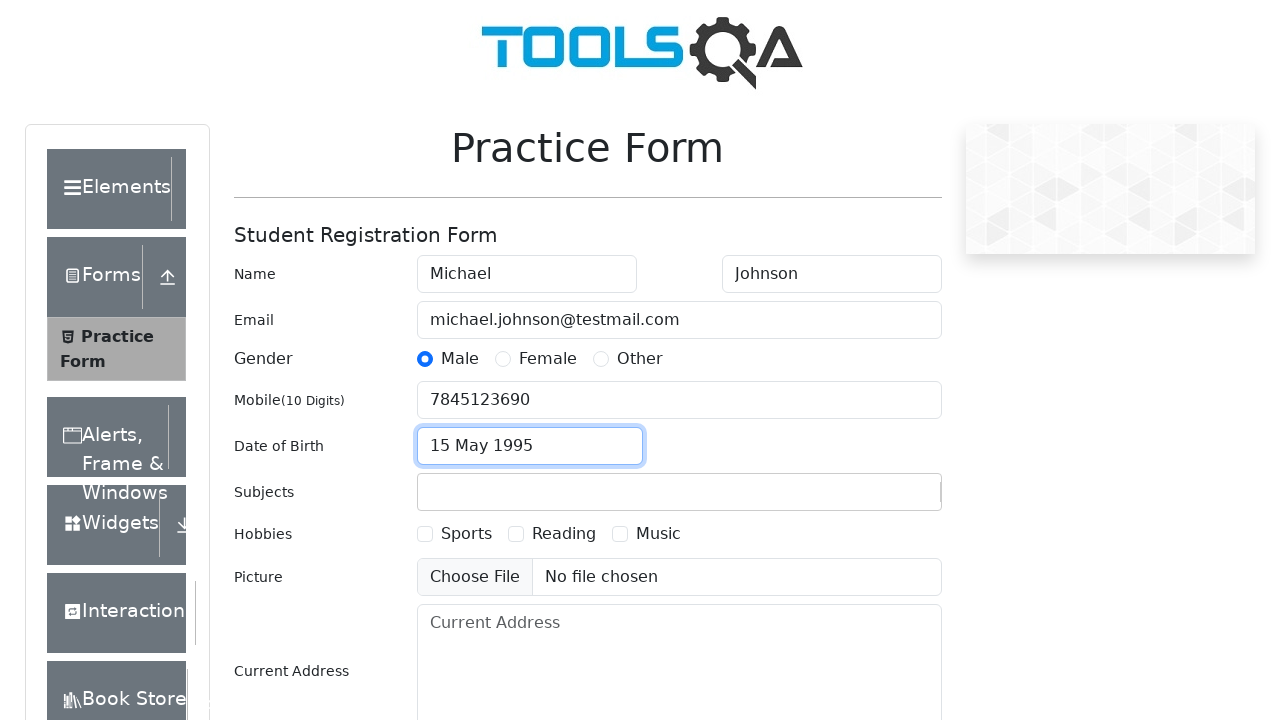

Typed 'Maths' in subjects autocomplete field on #subjectsInput
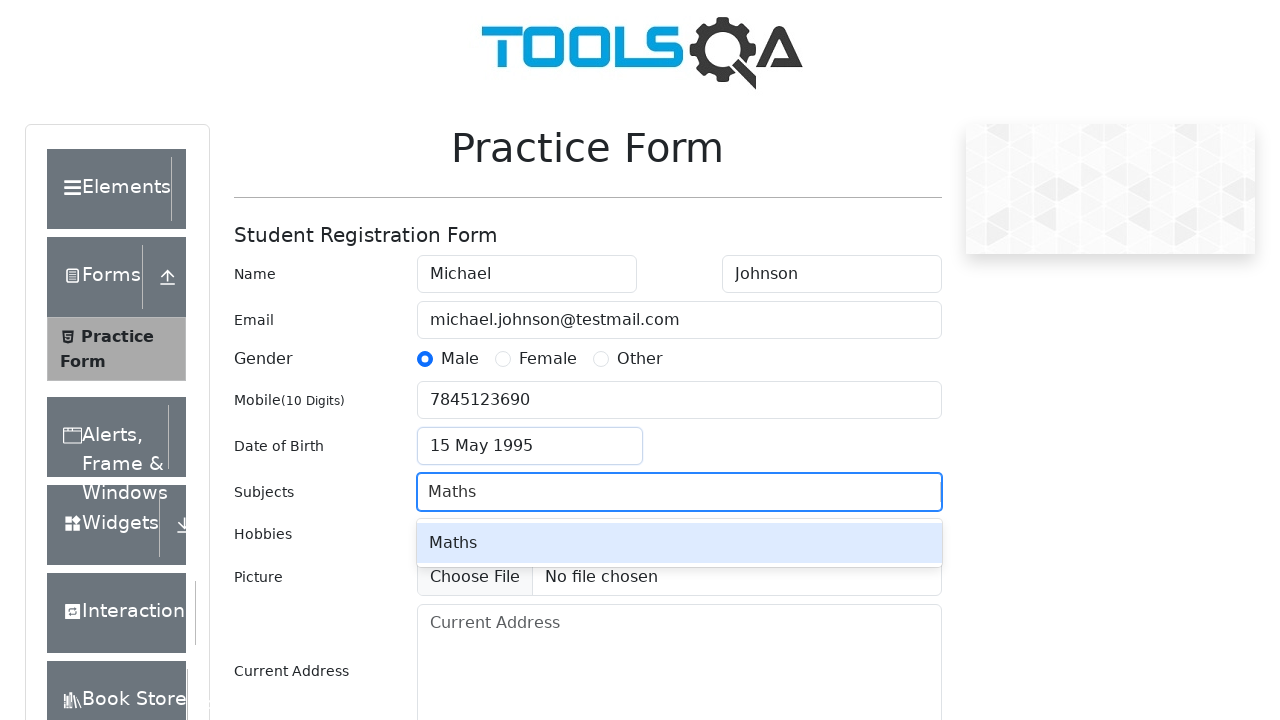

Selected 'Maths' from autocomplete dropdown at (679, 543) on .subjects-auto-complete__option >> text=Maths
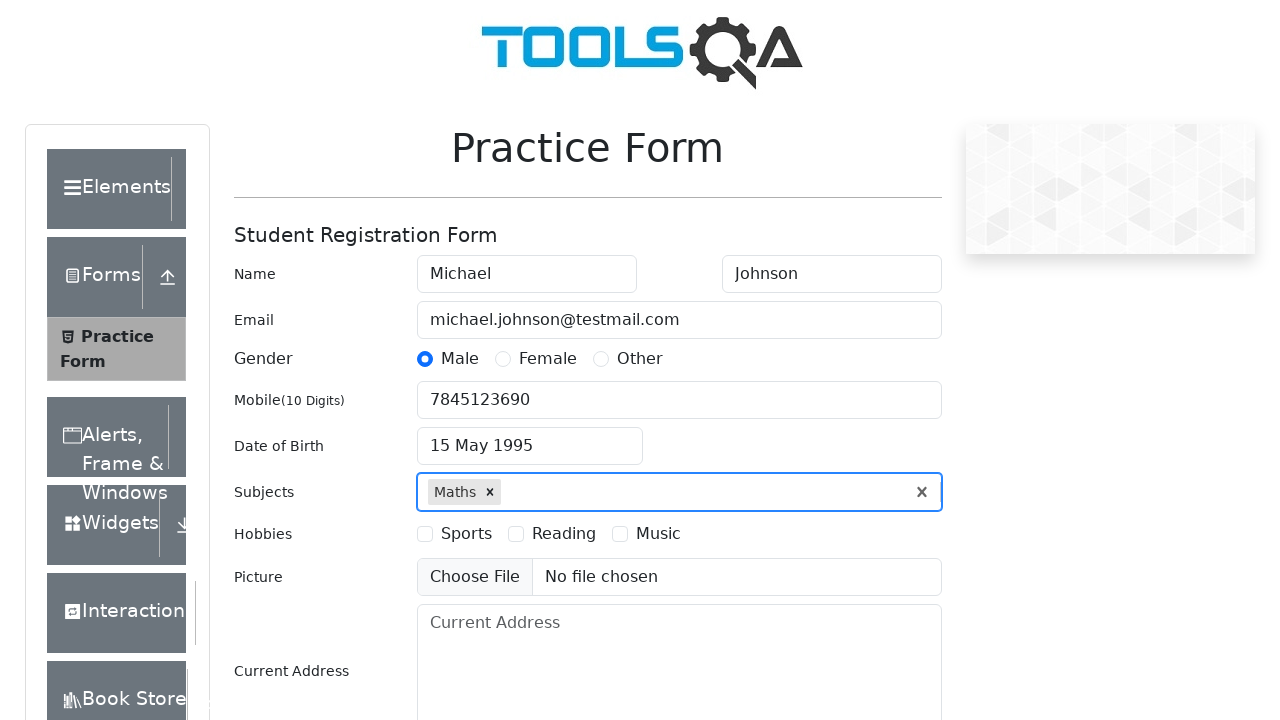

Typed 'Computer Science' in subjects autocomplete field on #subjectsInput
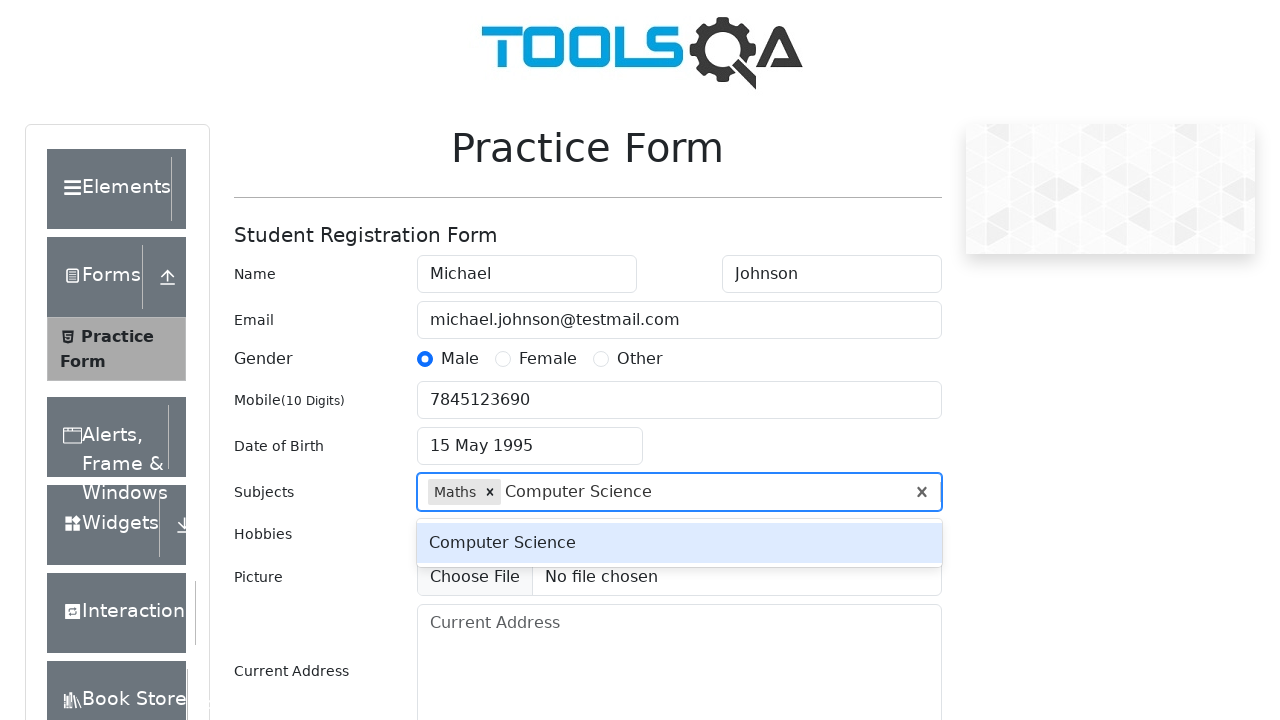

Selected 'Computer Science' from autocomplete dropdown at (679, 543) on .subjects-auto-complete__option >> text=Computer Science
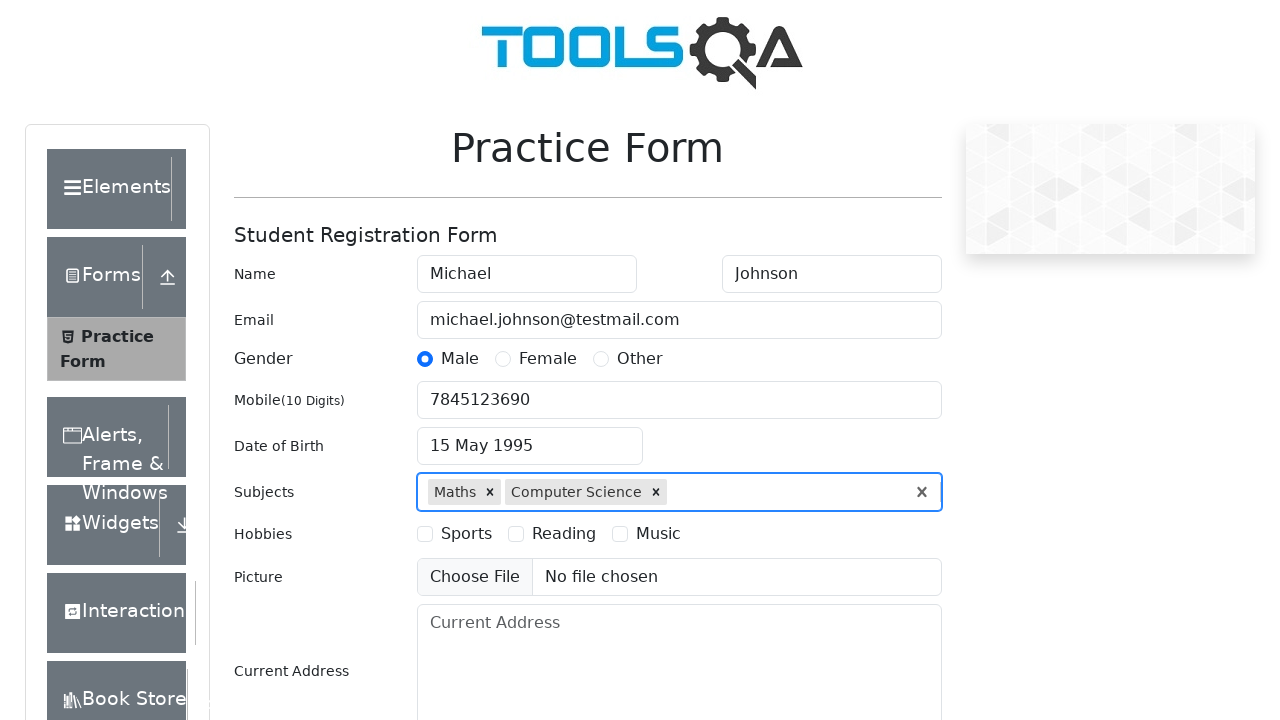

Selected 'Sports' hobby checkbox at (466, 534) on label[for='hobbies-checkbox-1']
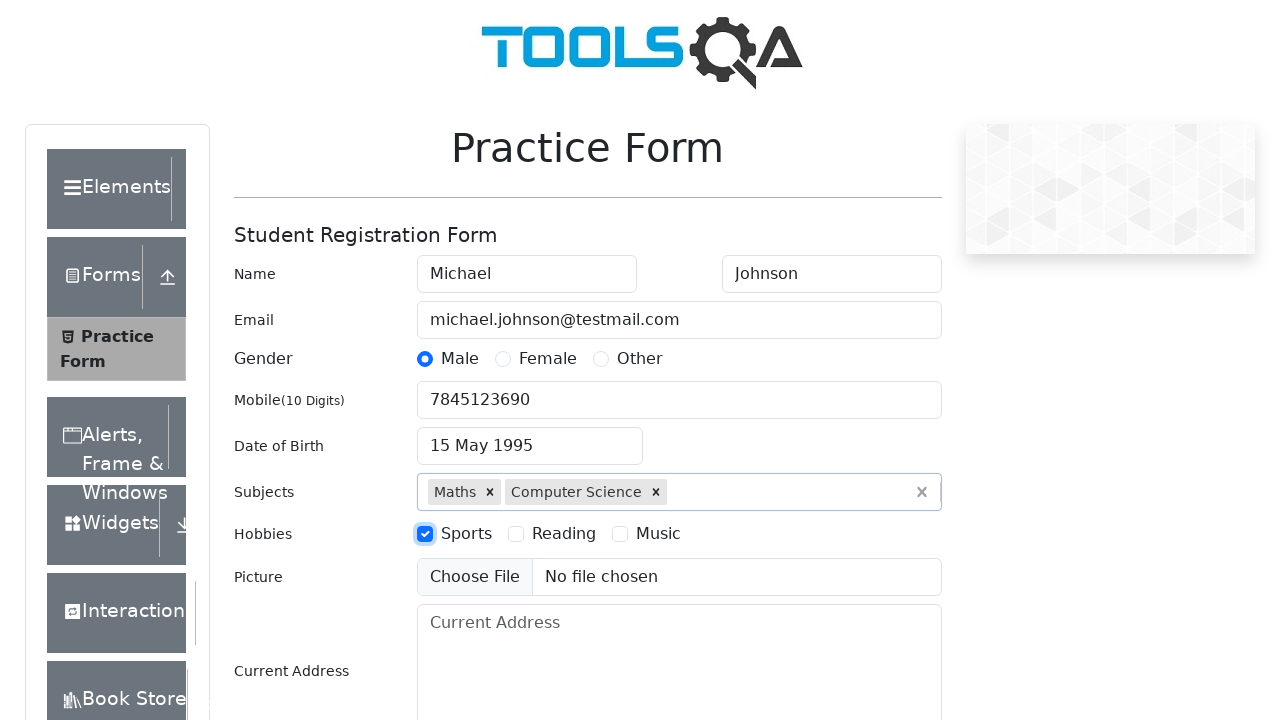

Selected 'Reading' hobby checkbox at (564, 534) on label[for='hobbies-checkbox-2']
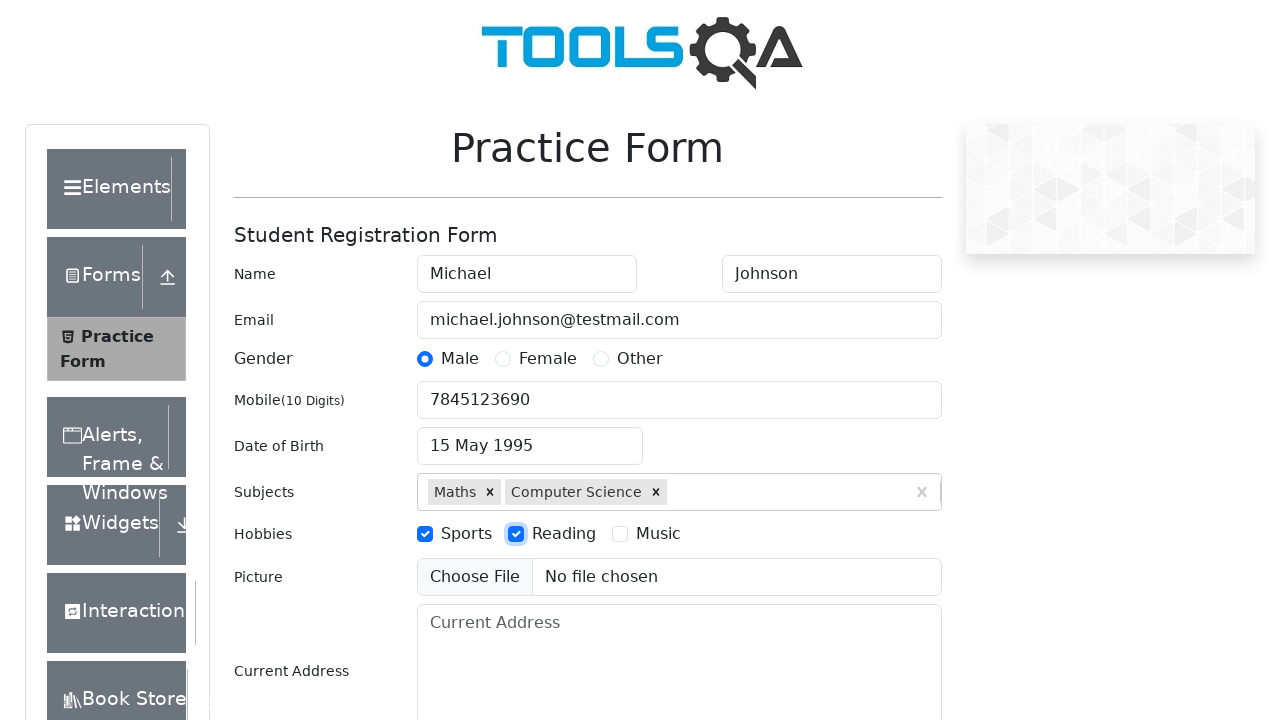

Filled current address field with '742 Evergreen Terrace, Springfield' on #currentAddress
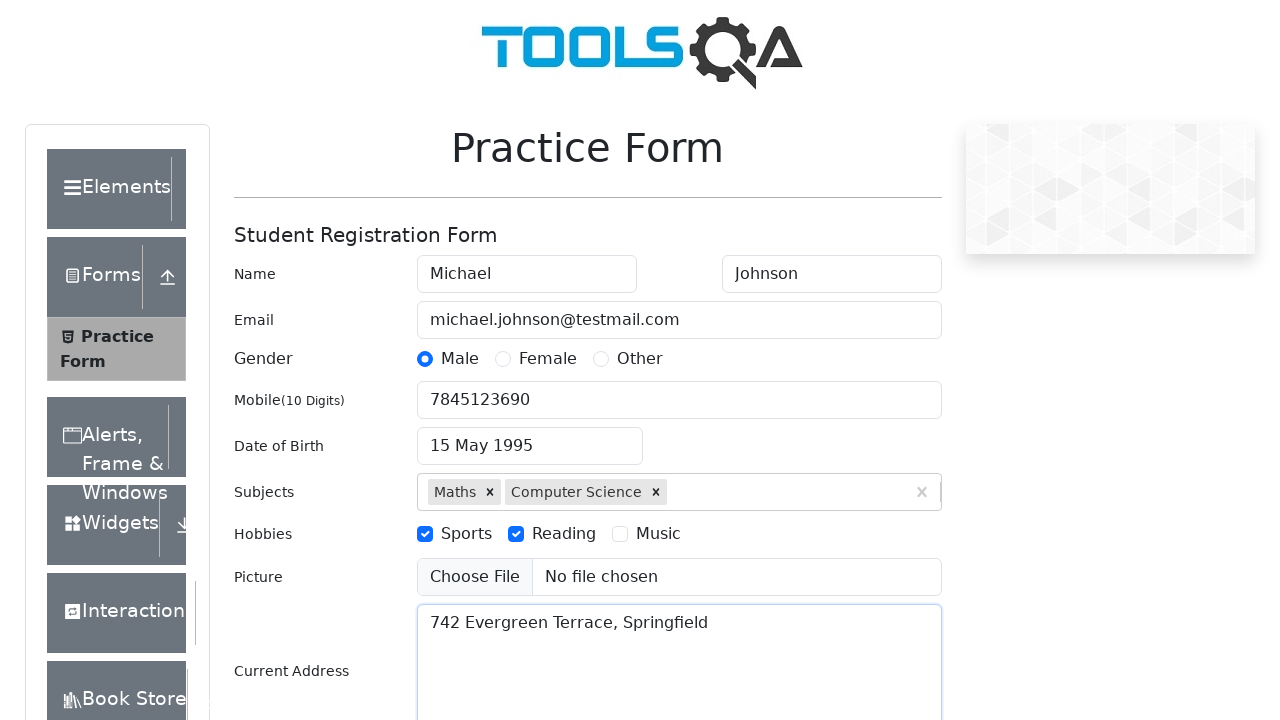

Clicked state dropdown to open options at (527, 437) on #state
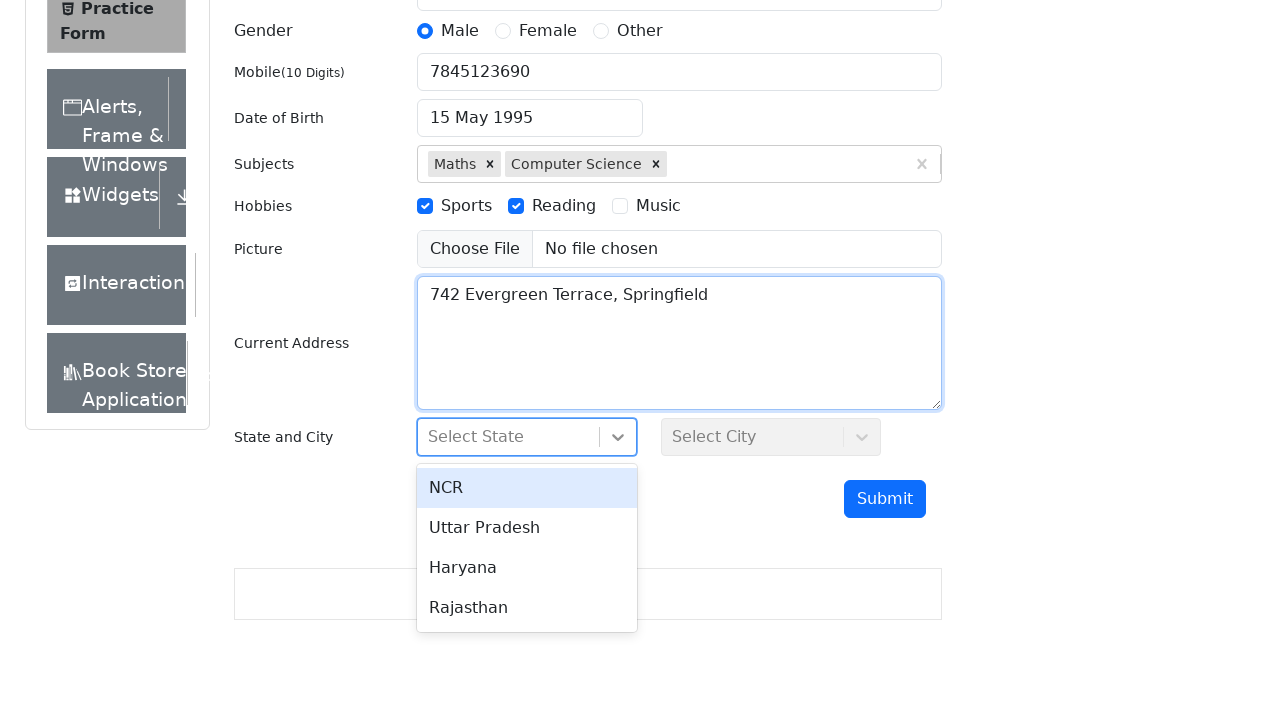

Selected state 'NCR' from dropdown at (527, 488) on #react-select-3-option-0
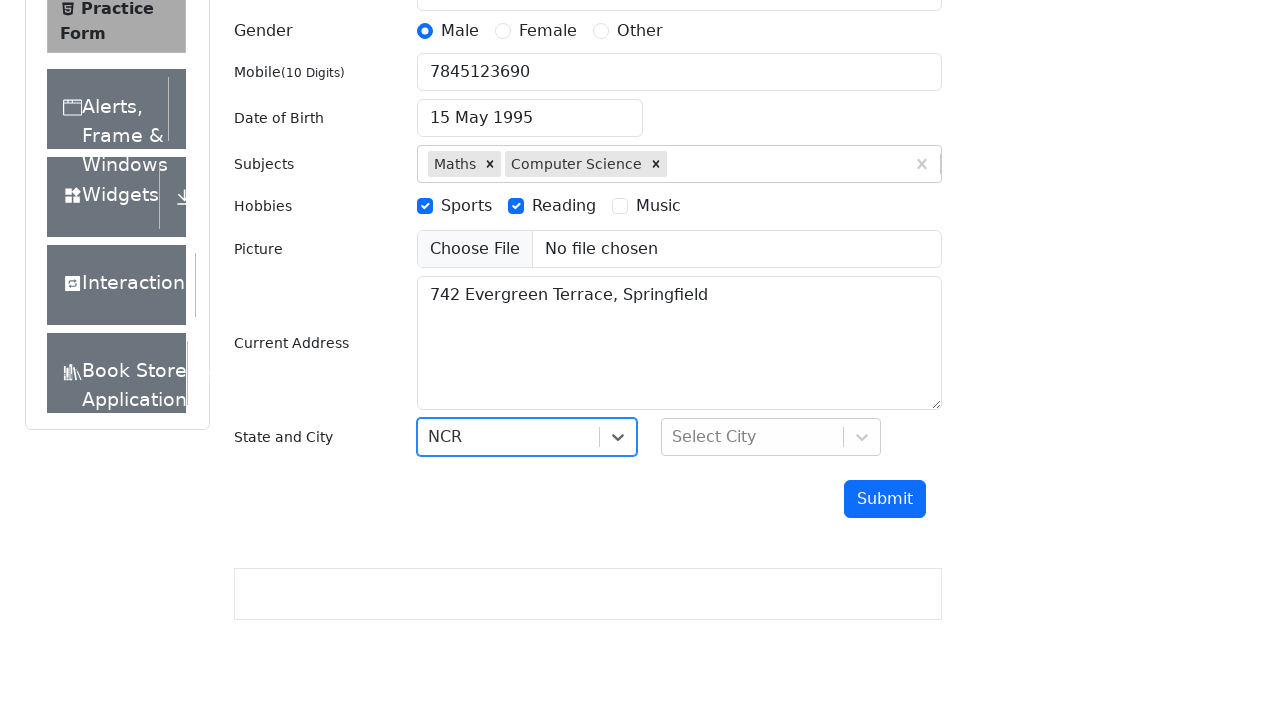

Clicked city dropdown to open options at (771, 437) on #city
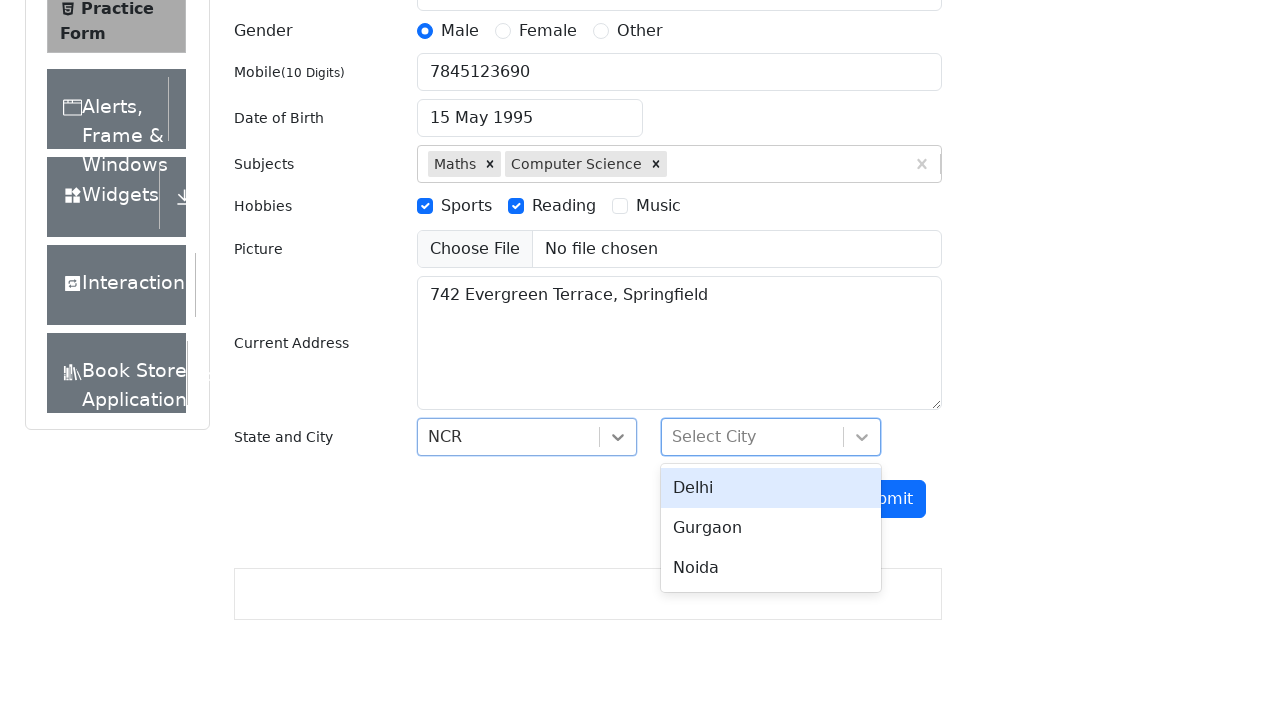

Selected city 'Delhi' from dropdown at (771, 488) on #react-select-4-option-0
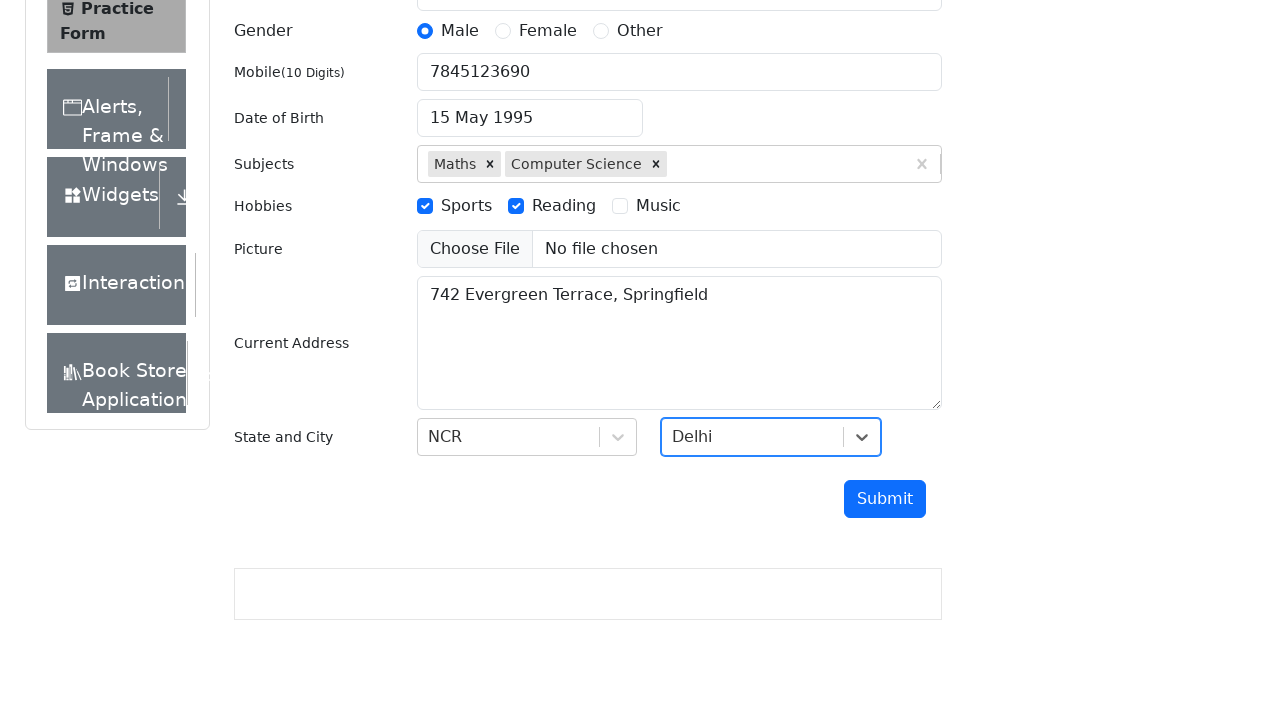

Clicked submit button to submit the form at (885, 499) on #submit
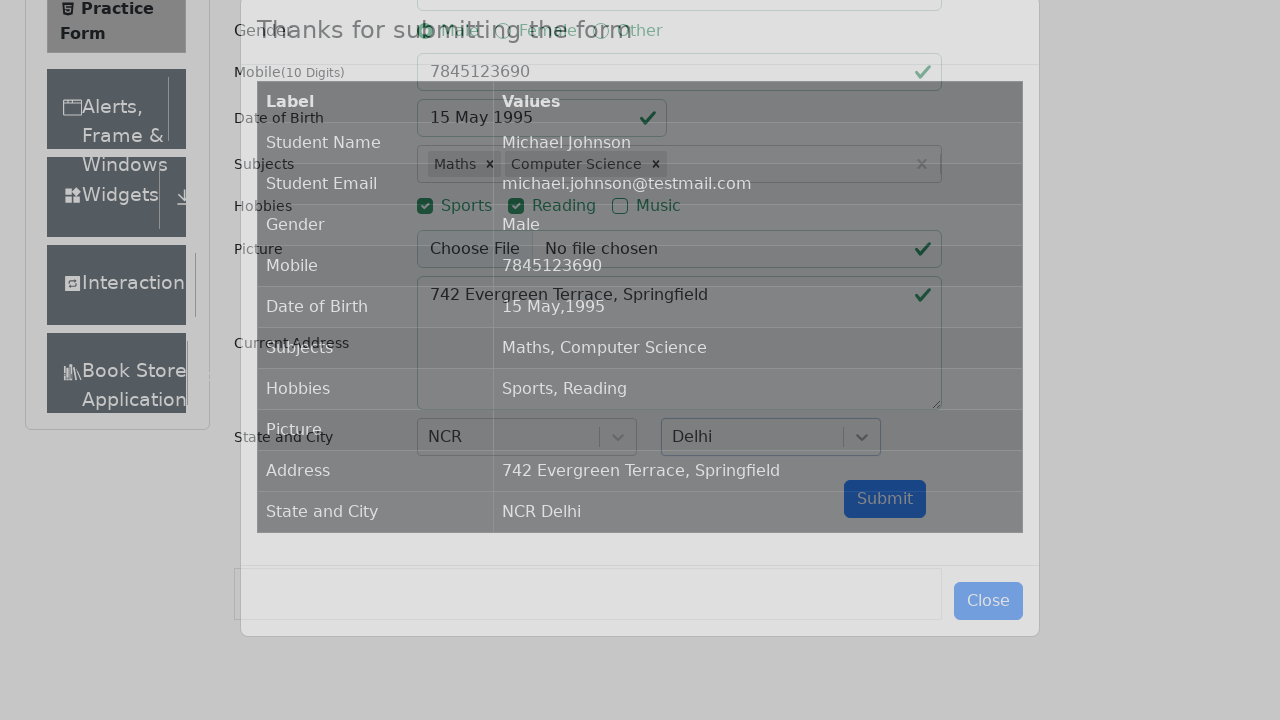

Result modal appeared after form submission
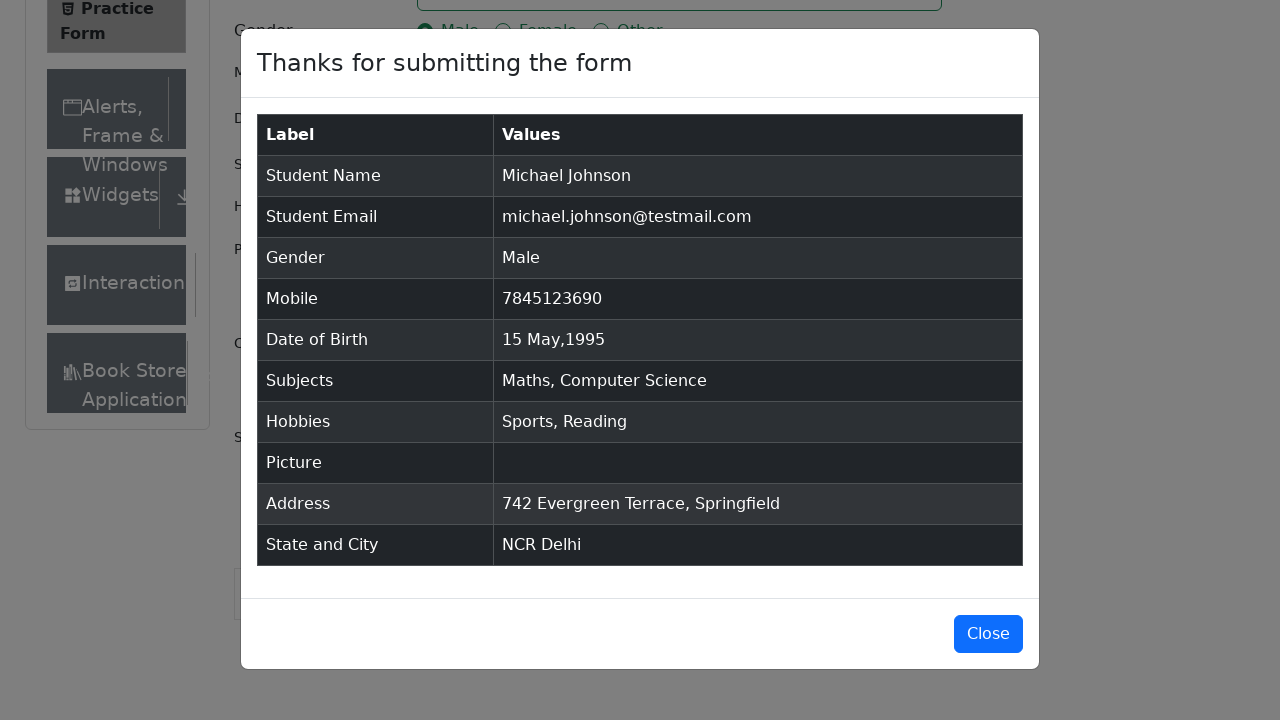

Results table loaded with submitted form data
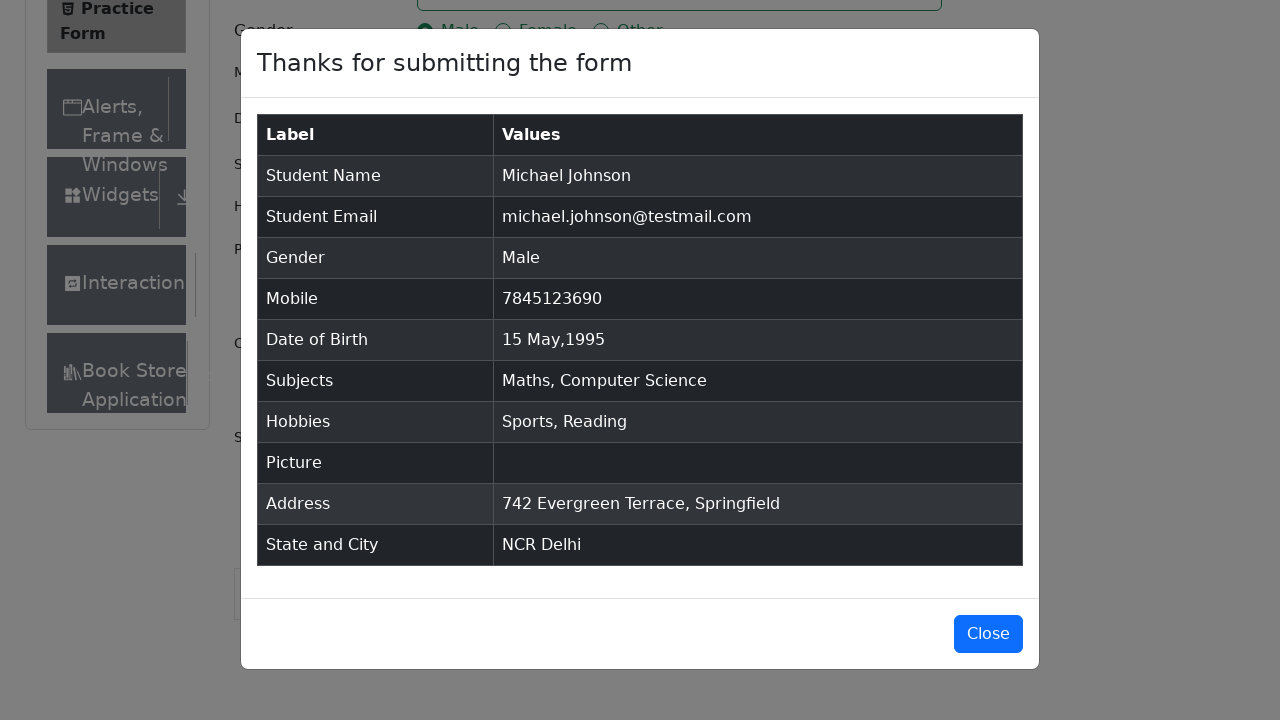

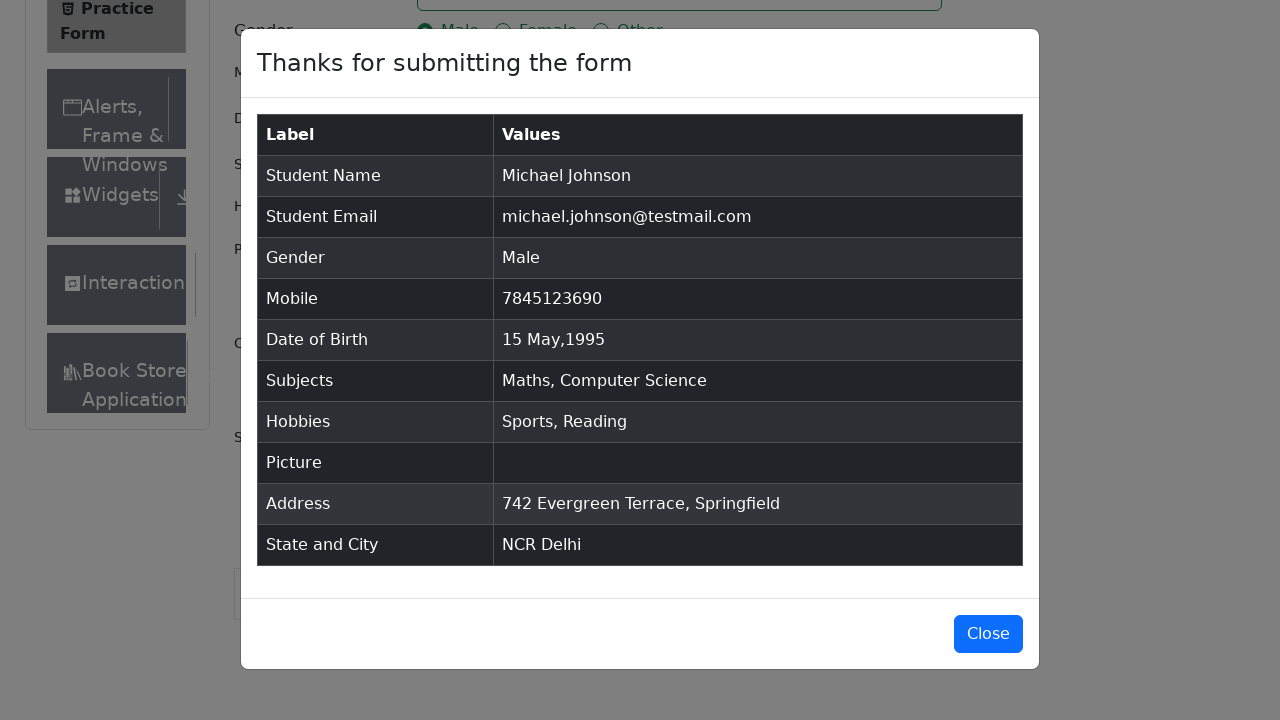